Tests the Habr.com main page settings by navigating to the Hubs section and searching for "Гаджеты" (Gadgets) using the search functionality.

Starting URL: https://www.habr.com/

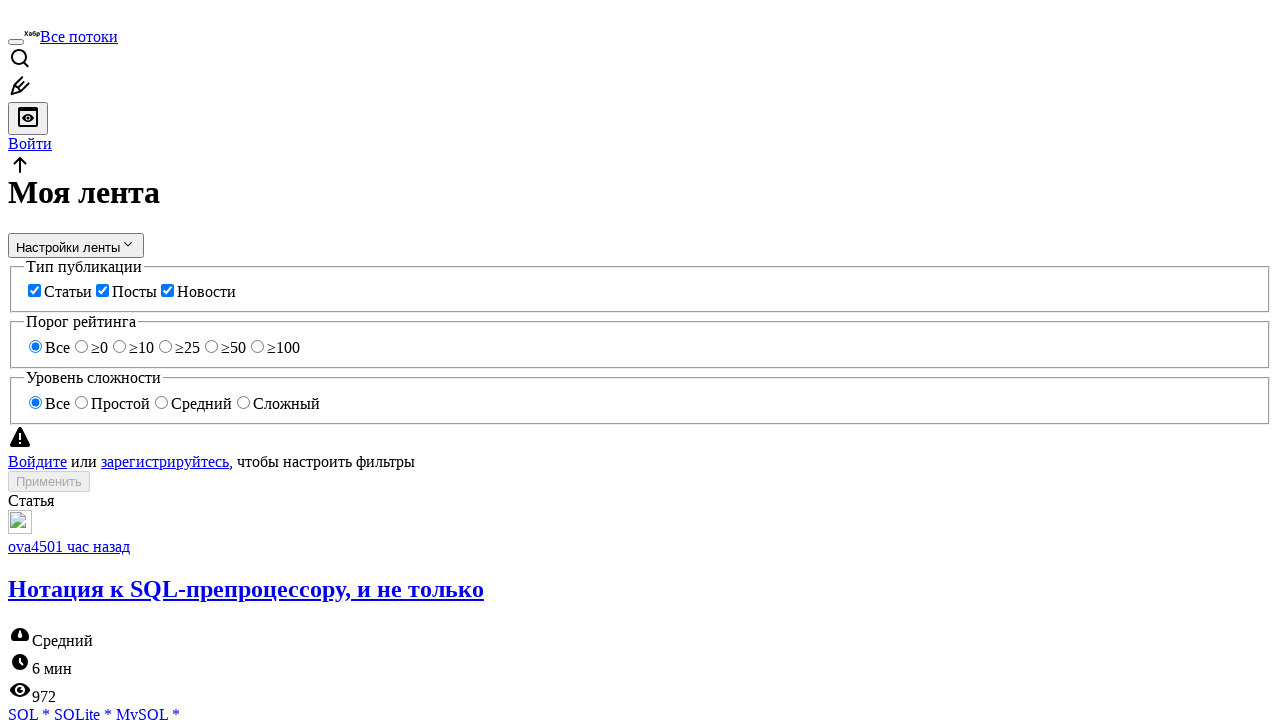

Clicked on 'Все потоки' (All streams) header option at (79, 36) on xpath=//*[text()='Все потоки']
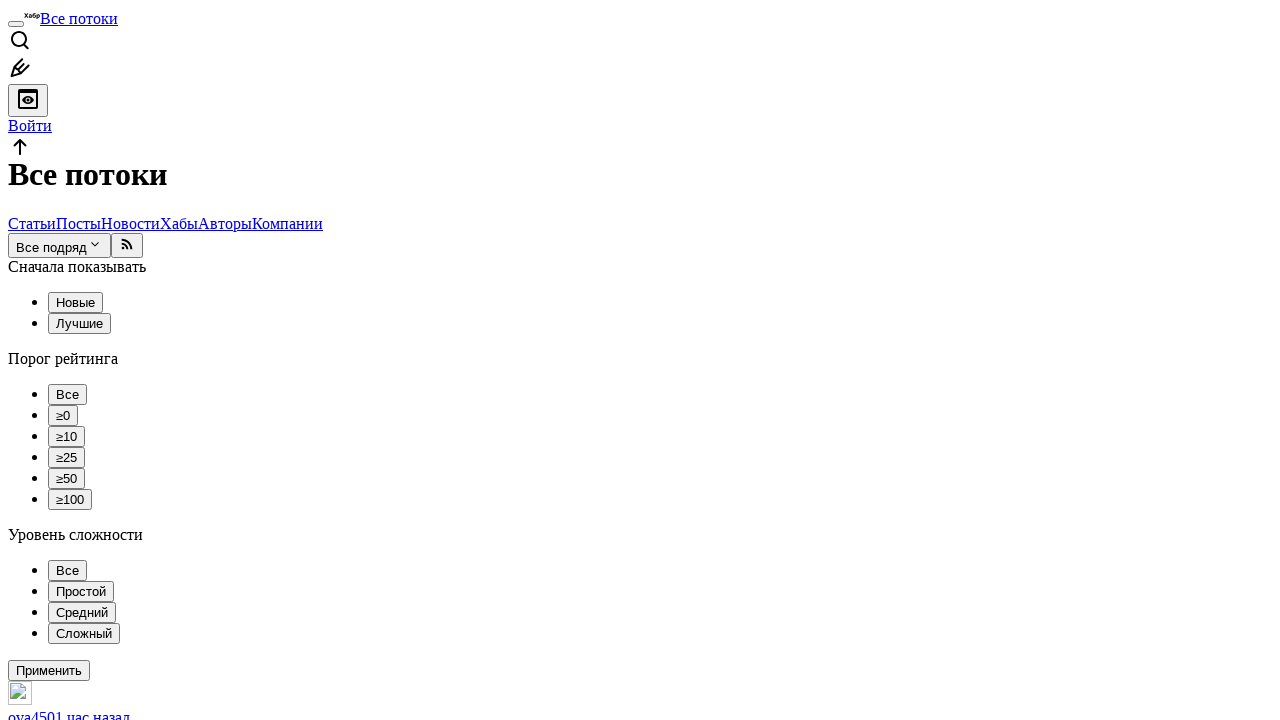

Clicked on 'Хабы' (Hubs) option at (179, 223) on xpath=//*[text()='Хабы']
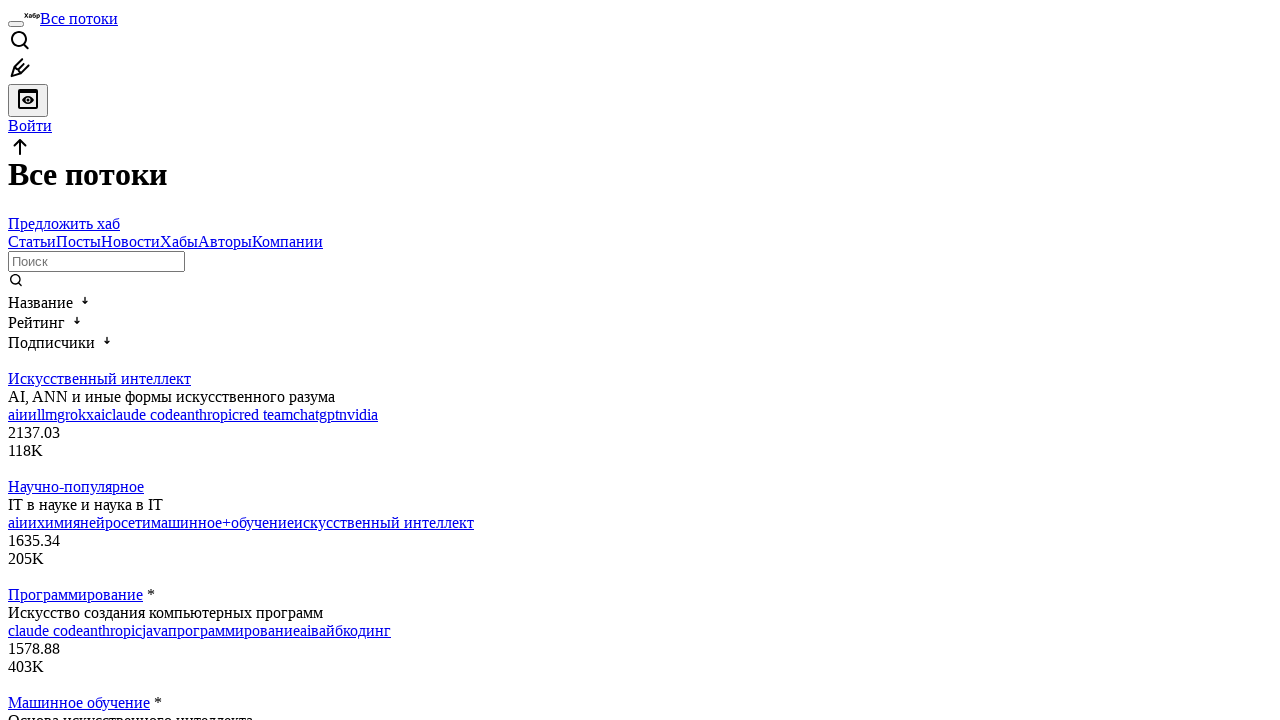

Entered 'Гаджеты' (Gadgets) in the search field on input[name='searchQuery']
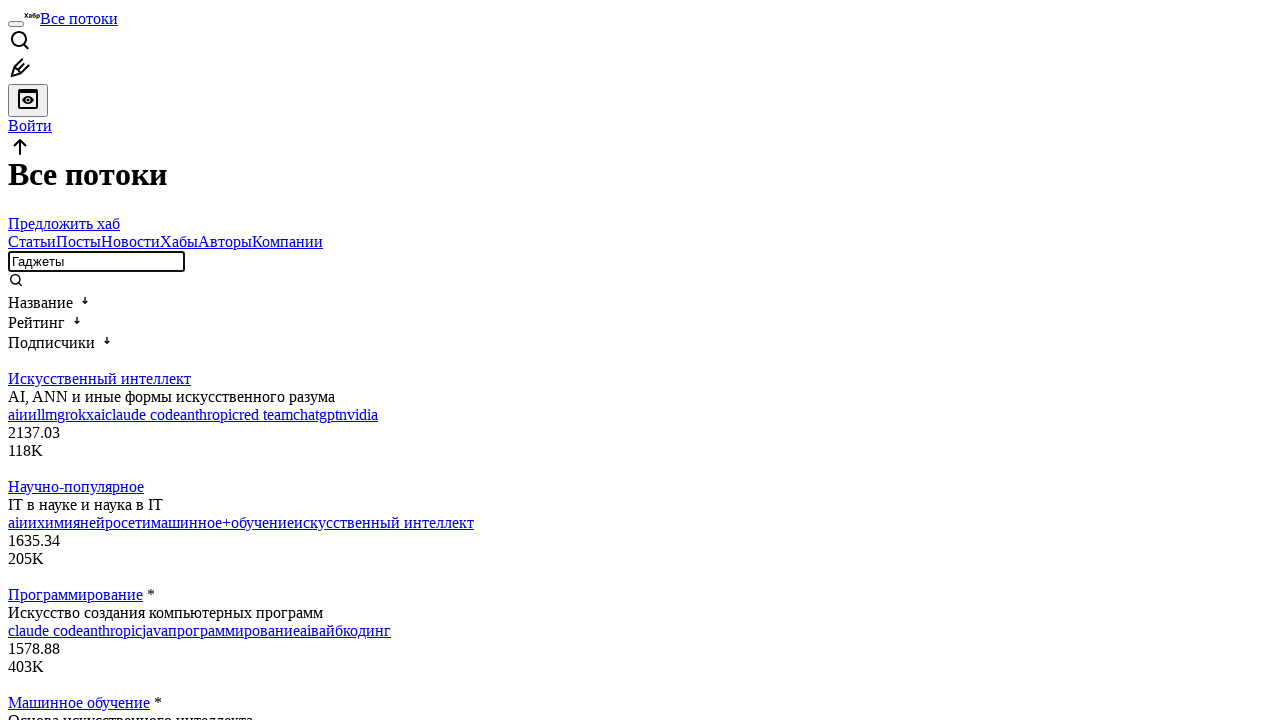

Clicked the search button to find Gadgets hub at (16, 280) on svg.tm-svg-img.tm-svg-icon
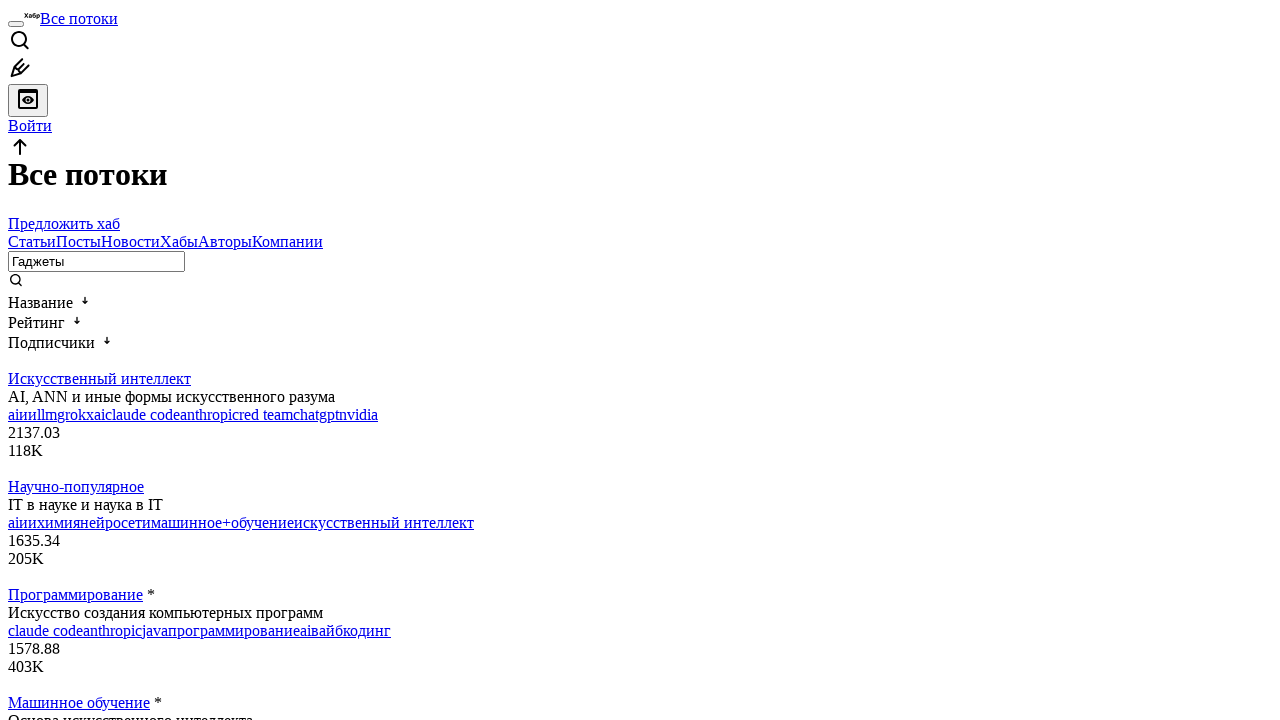

Waited for search results to process
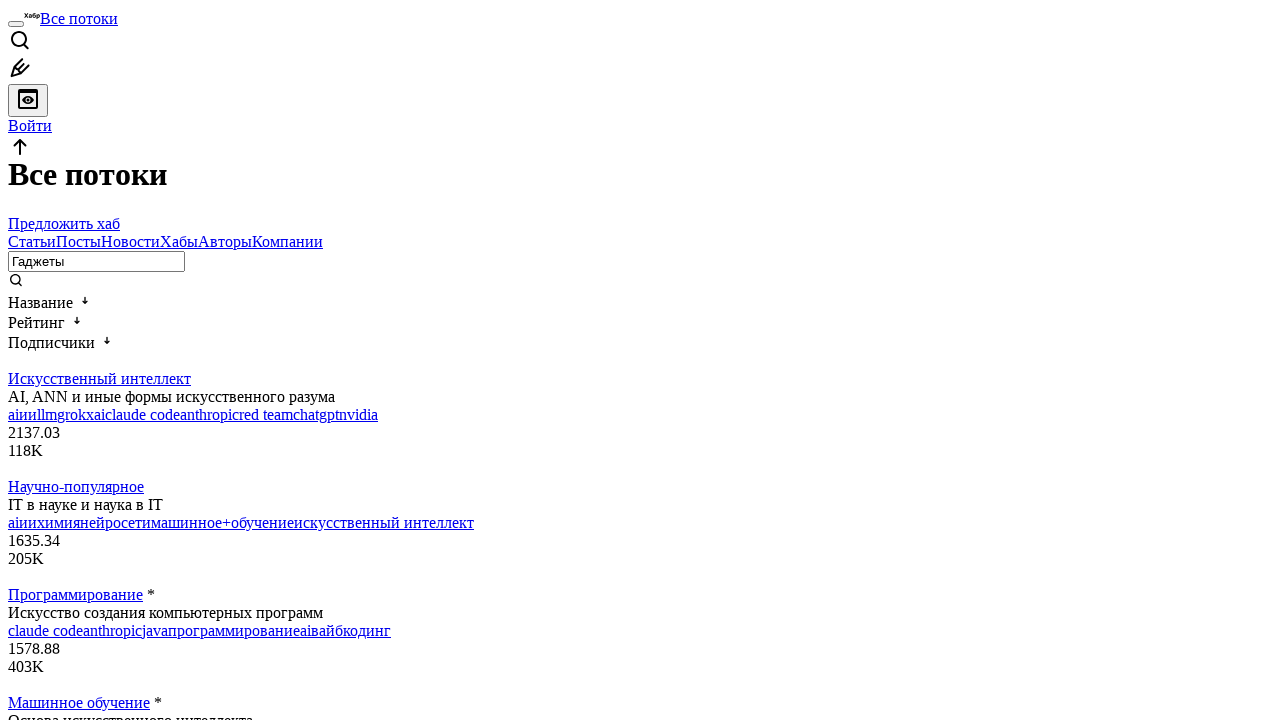

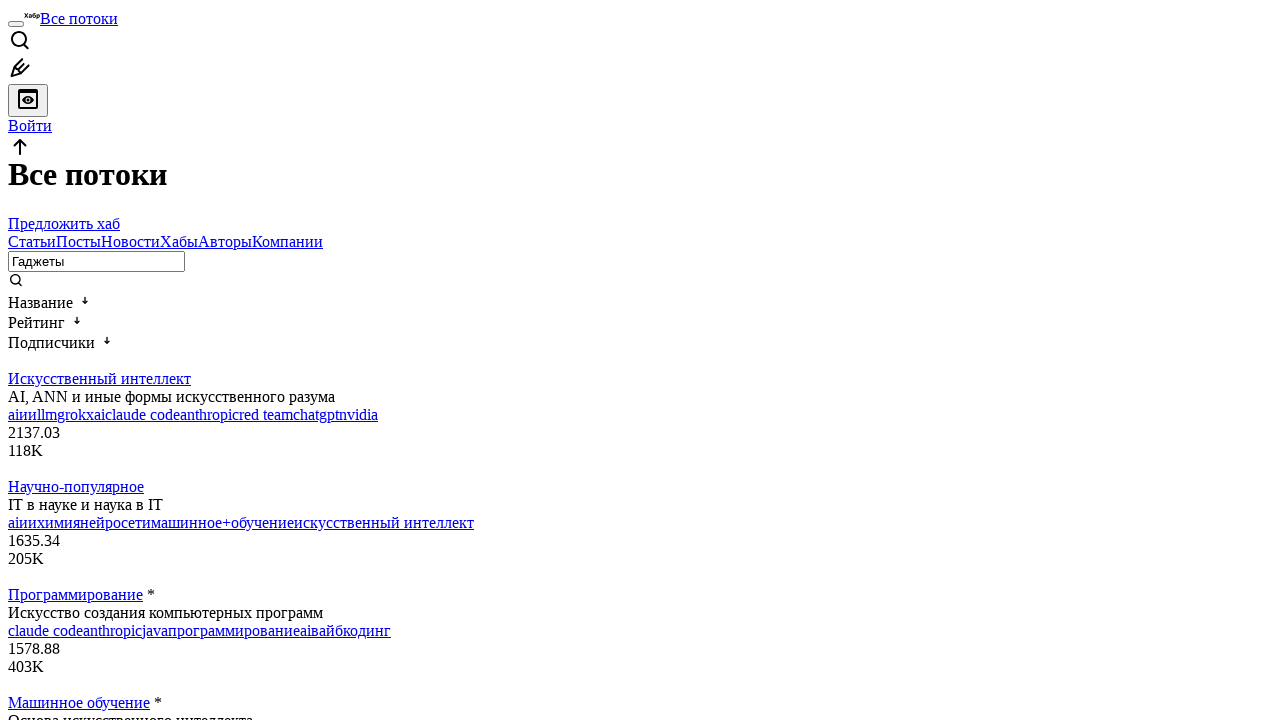